Tests checkbox functionality by clicking on a checkbox option

Starting URL: https://rahulshettyacademy.com/AutomationPractice/

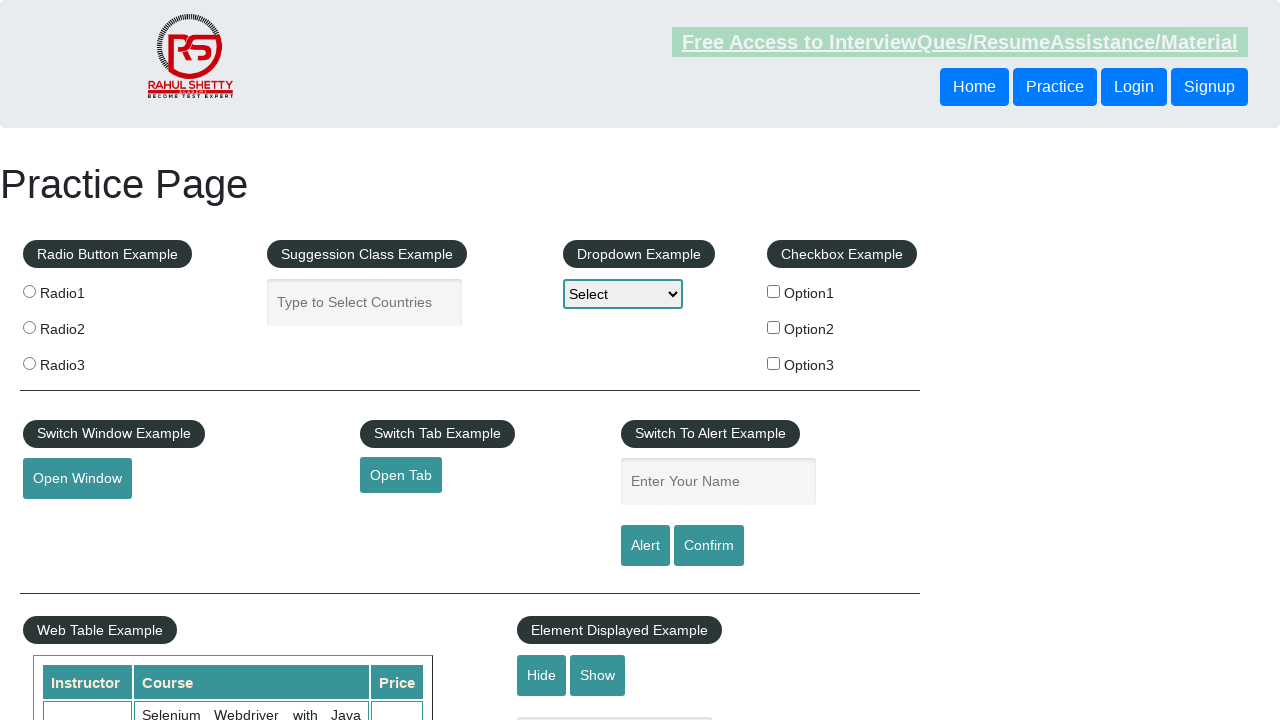

Clicked checkbox option 1 at (774, 291) on #checkBoxOption1
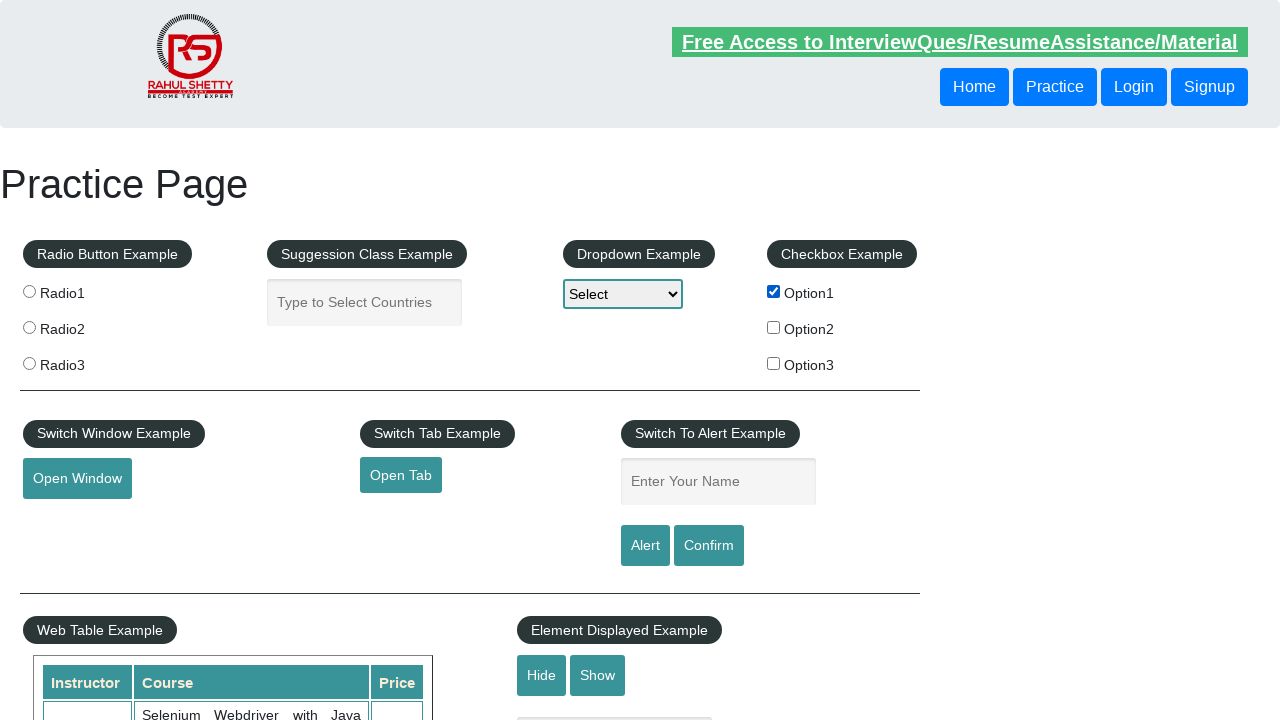

Waited 500ms for checkbox action to complete
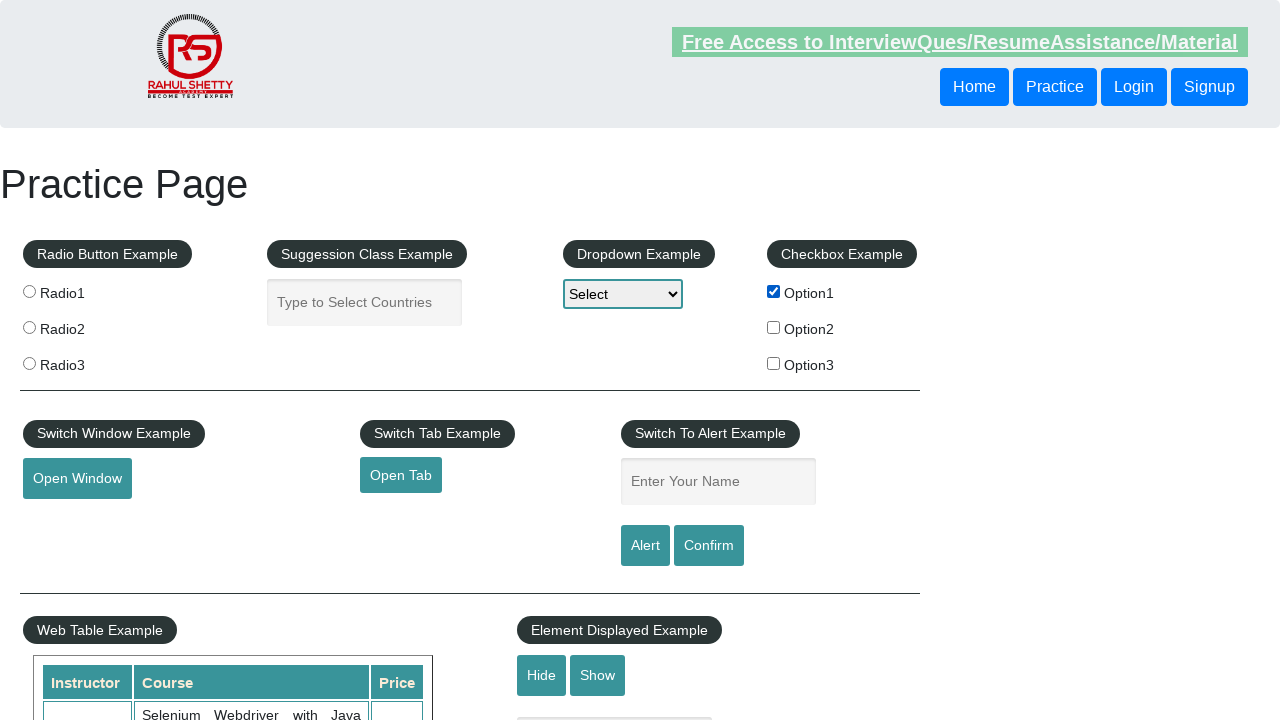

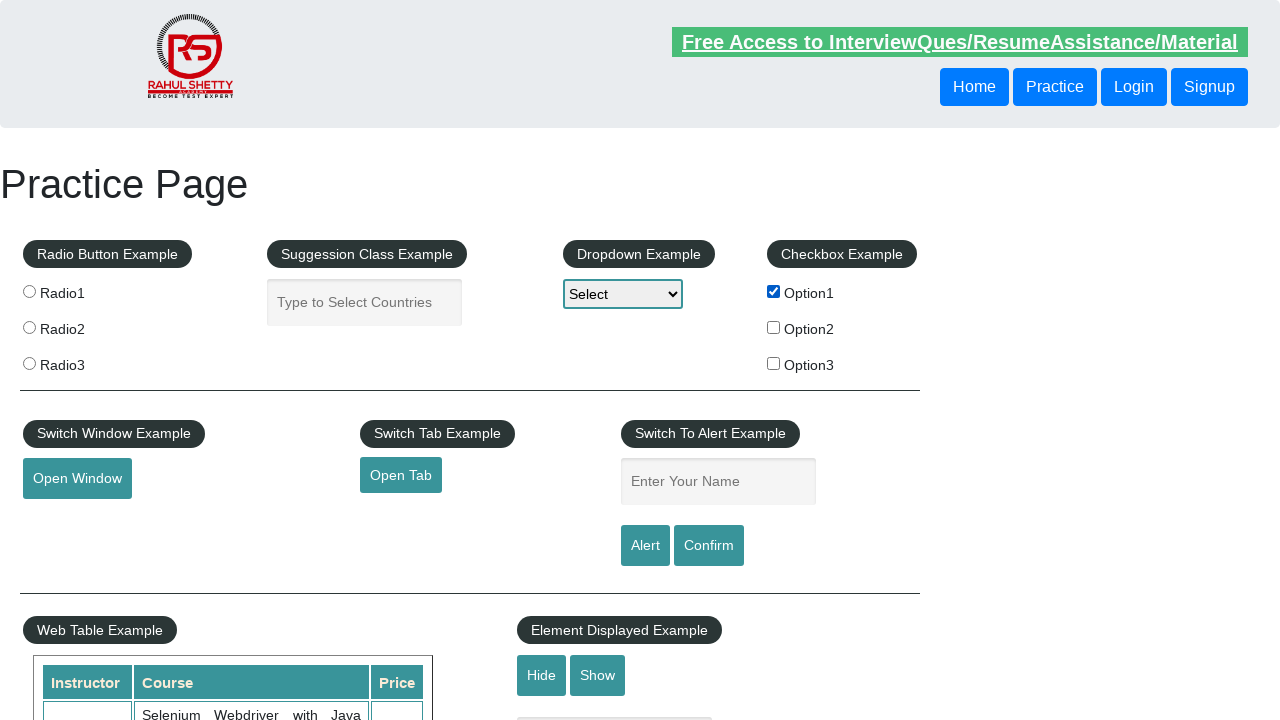